Tests filtering to show only completed items.

Starting URL: https://demo.playwright.dev/todomvc

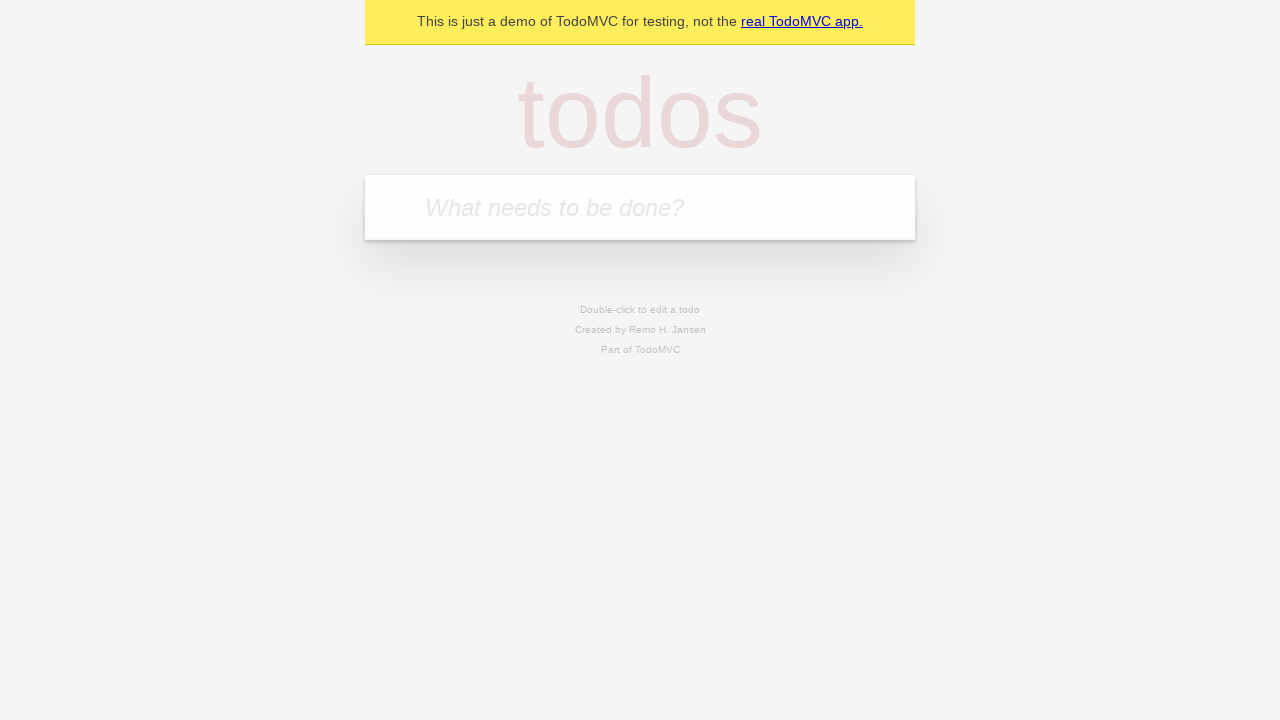

Filled todo input with 'buy some cheese' on internal:attr=[placeholder="What needs to be done?"i]
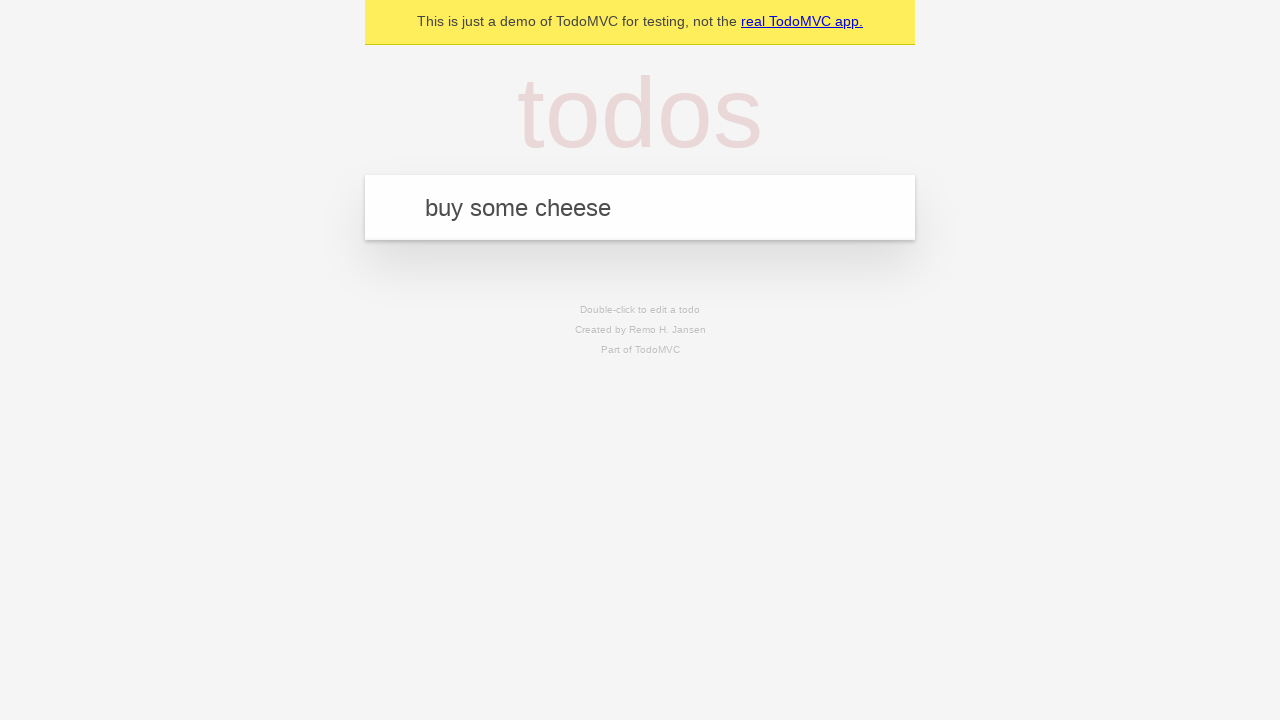

Pressed Enter to add first todo item on internal:attr=[placeholder="What needs to be done?"i]
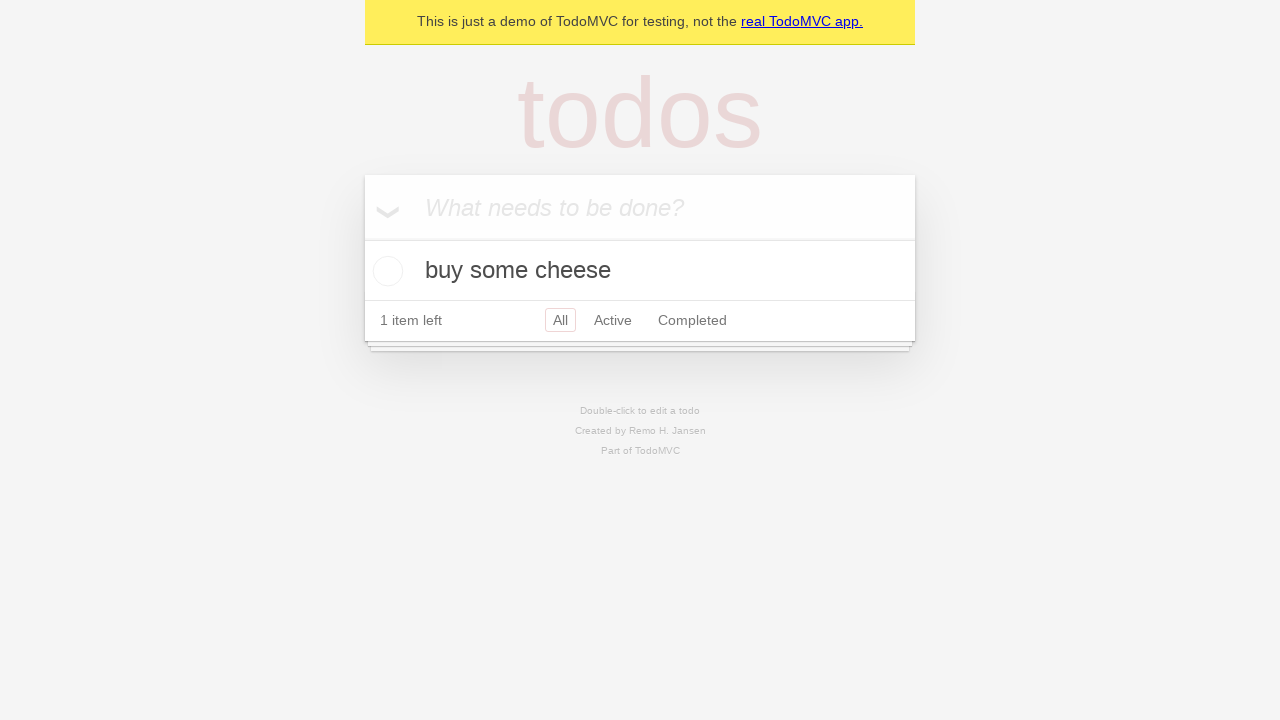

Filled todo input with 'feed the cat' on internal:attr=[placeholder="What needs to be done?"i]
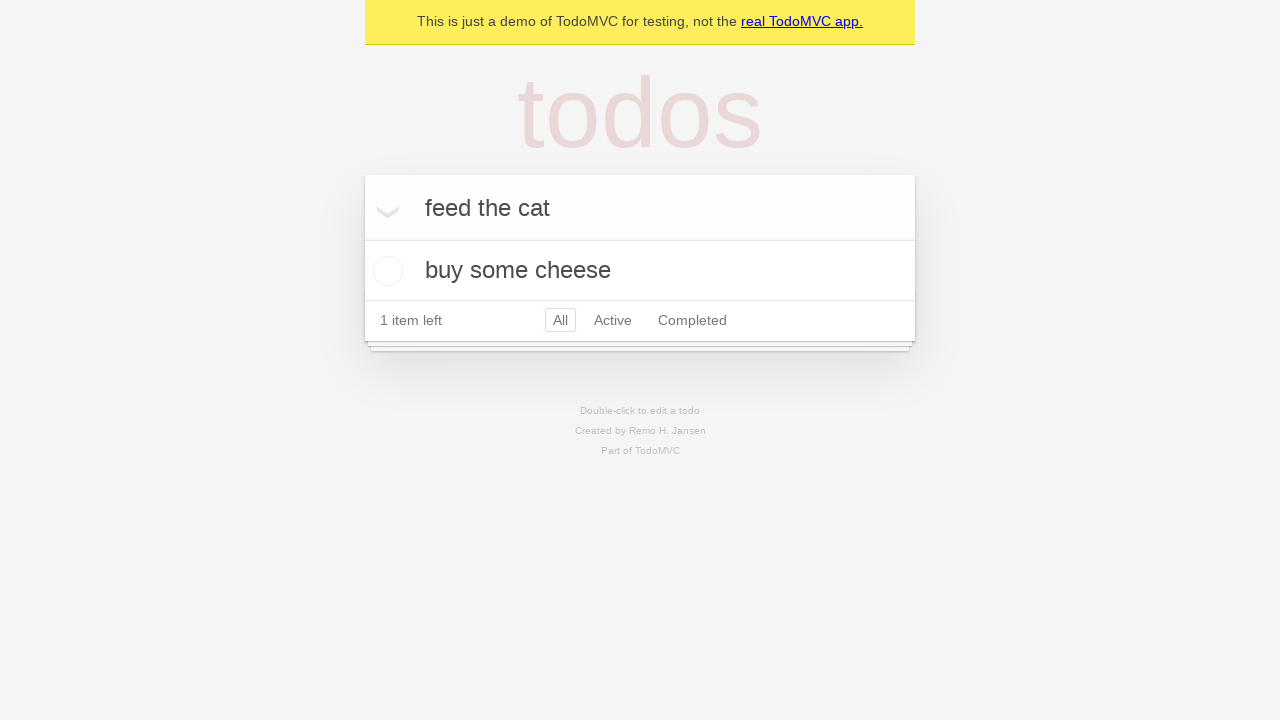

Pressed Enter to add second todo item on internal:attr=[placeholder="What needs to be done?"i]
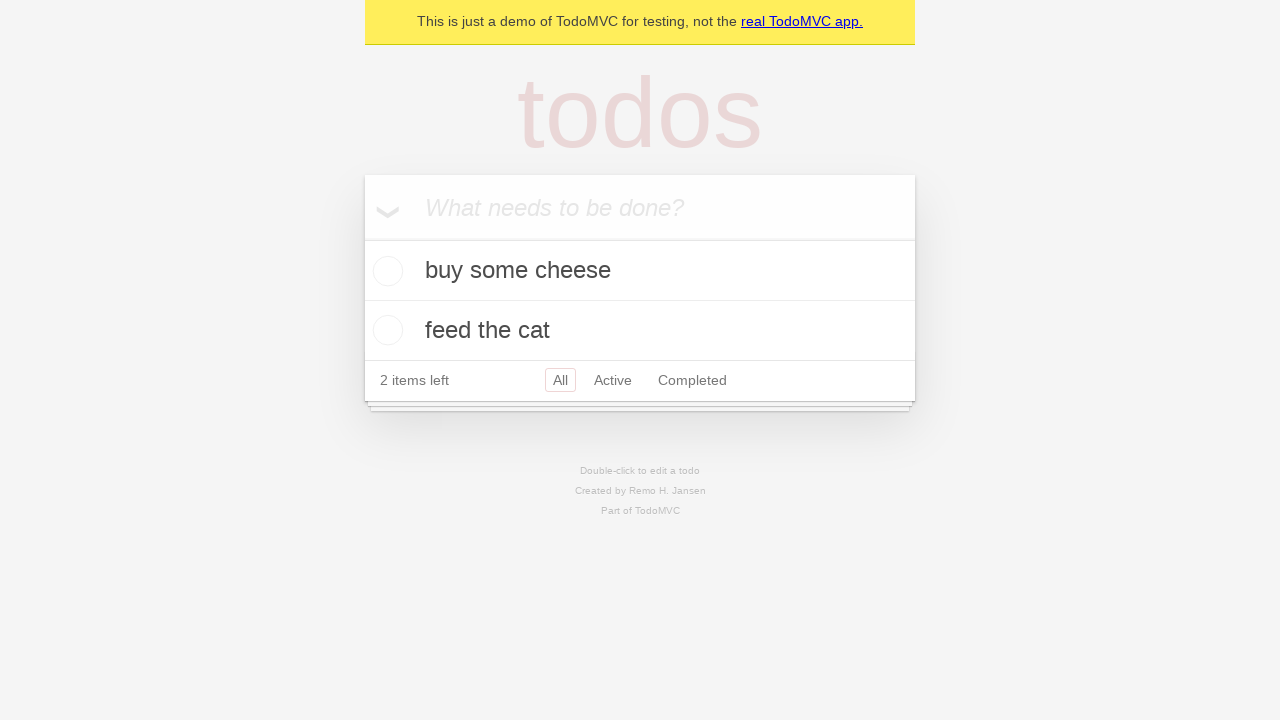

Filled todo input with 'book a doctors appointment' on internal:attr=[placeholder="What needs to be done?"i]
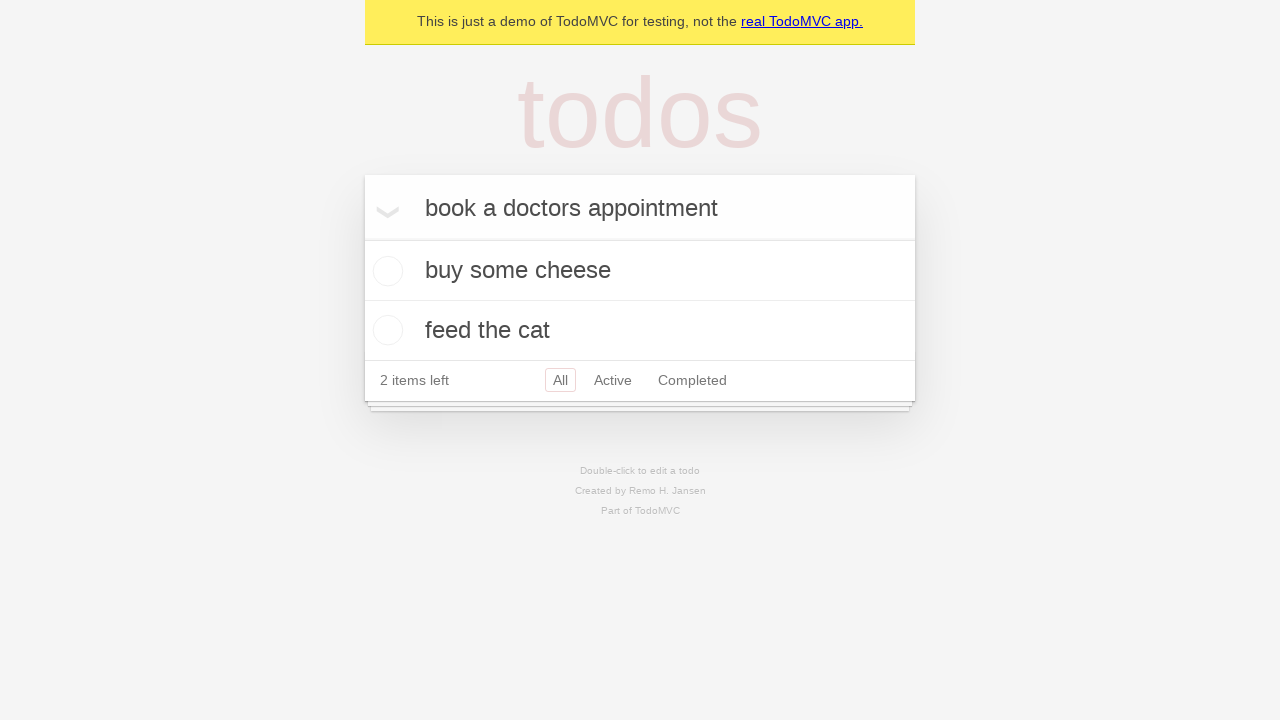

Pressed Enter to add third todo item on internal:attr=[placeholder="What needs to be done?"i]
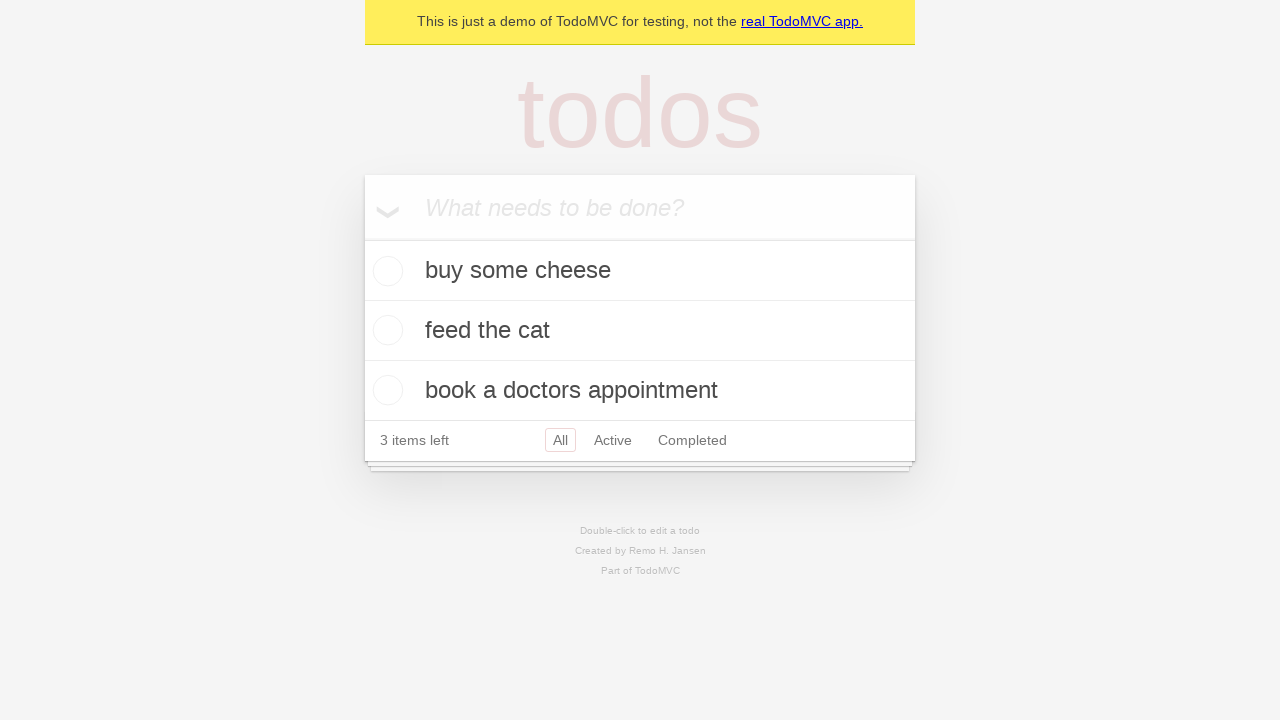

Checked the second todo item checkbox at (385, 330) on internal:testid=[data-testid="todo-item"s] >> nth=1 >> internal:role=checkbox
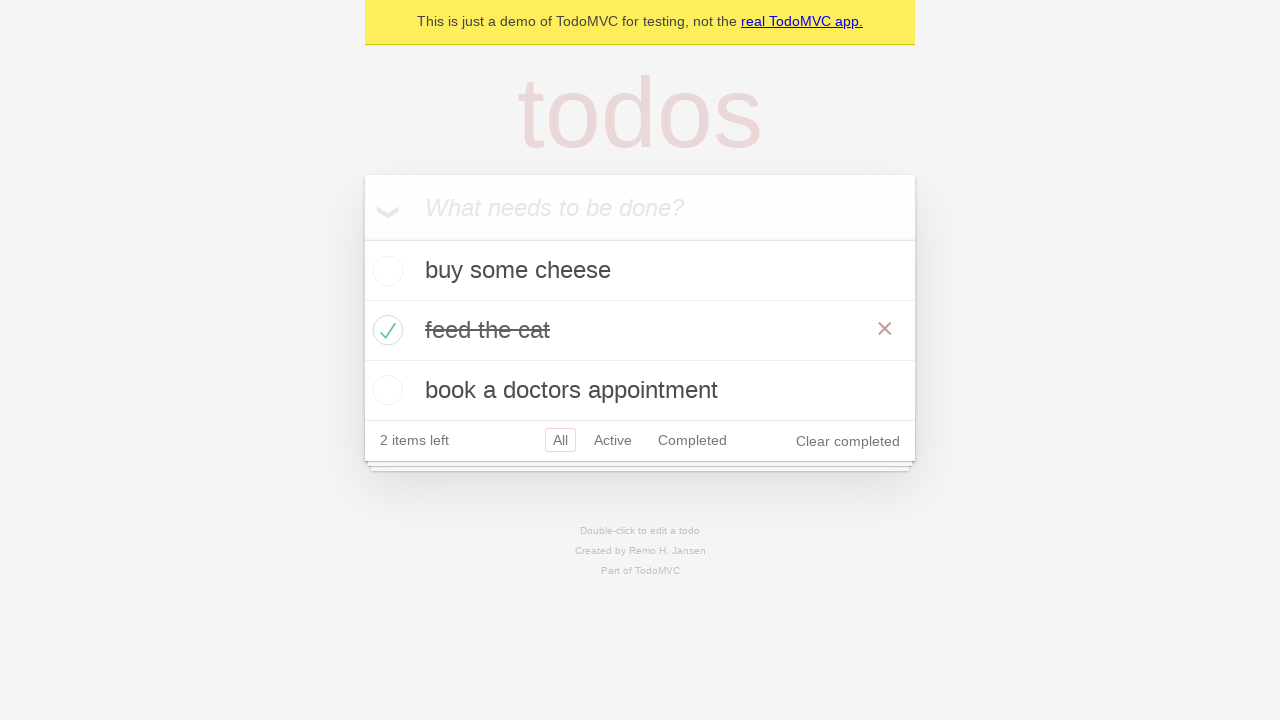

Clicked Completed filter to display only completed items at (692, 440) on internal:role=link[name="Completed"i]
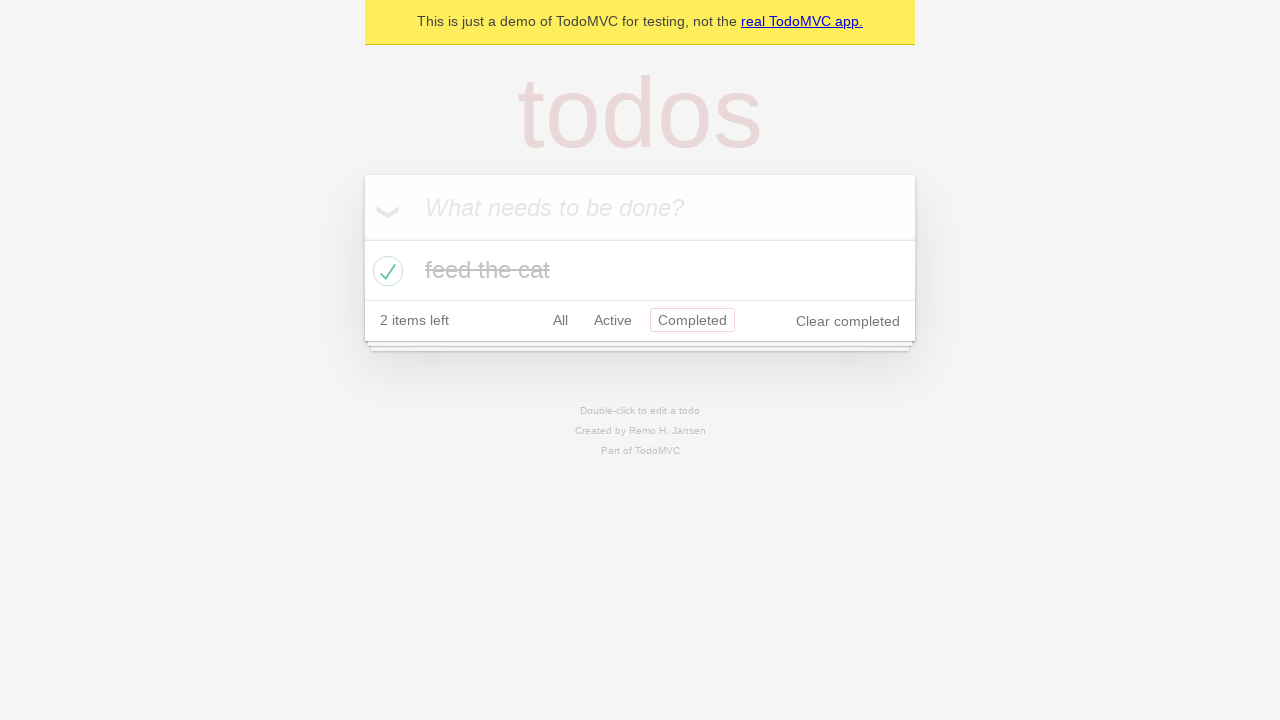

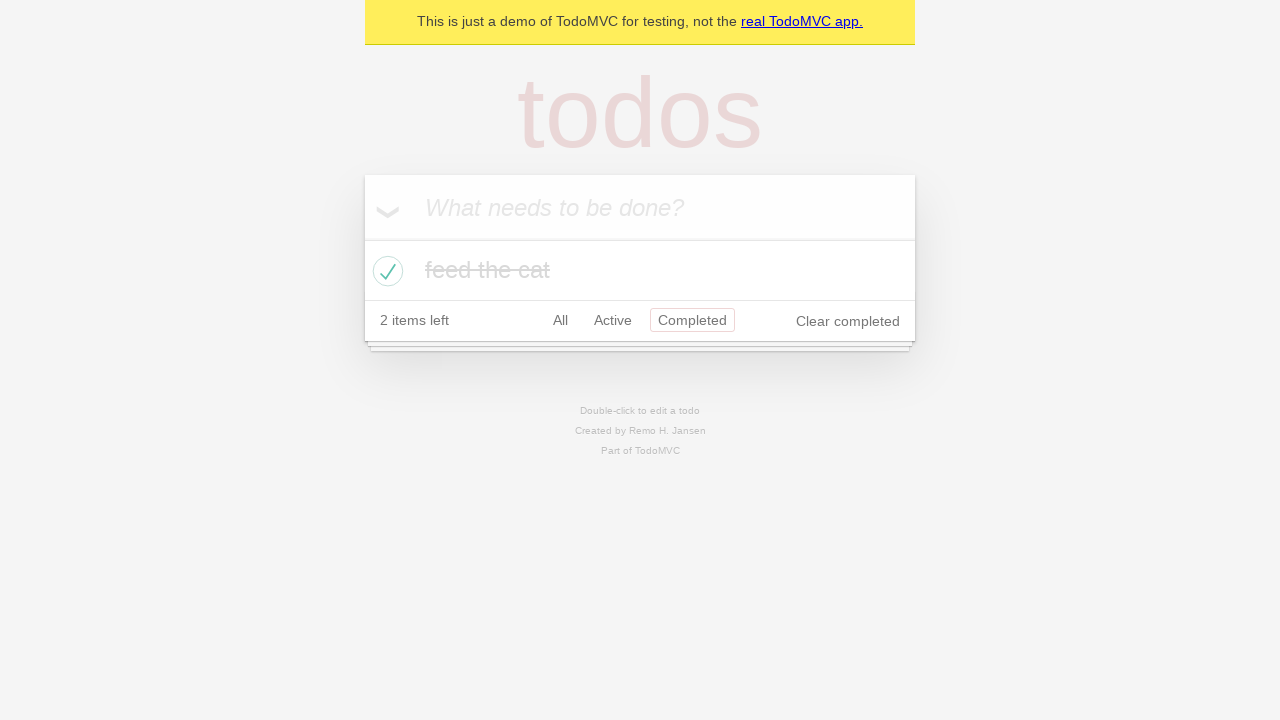